Tests dismissing a JavaScript confirm dialog by clicking a button that triggers a confirm dialog and then dismissing it

Starting URL: https://automationfc.github.io/basic-form/index.html

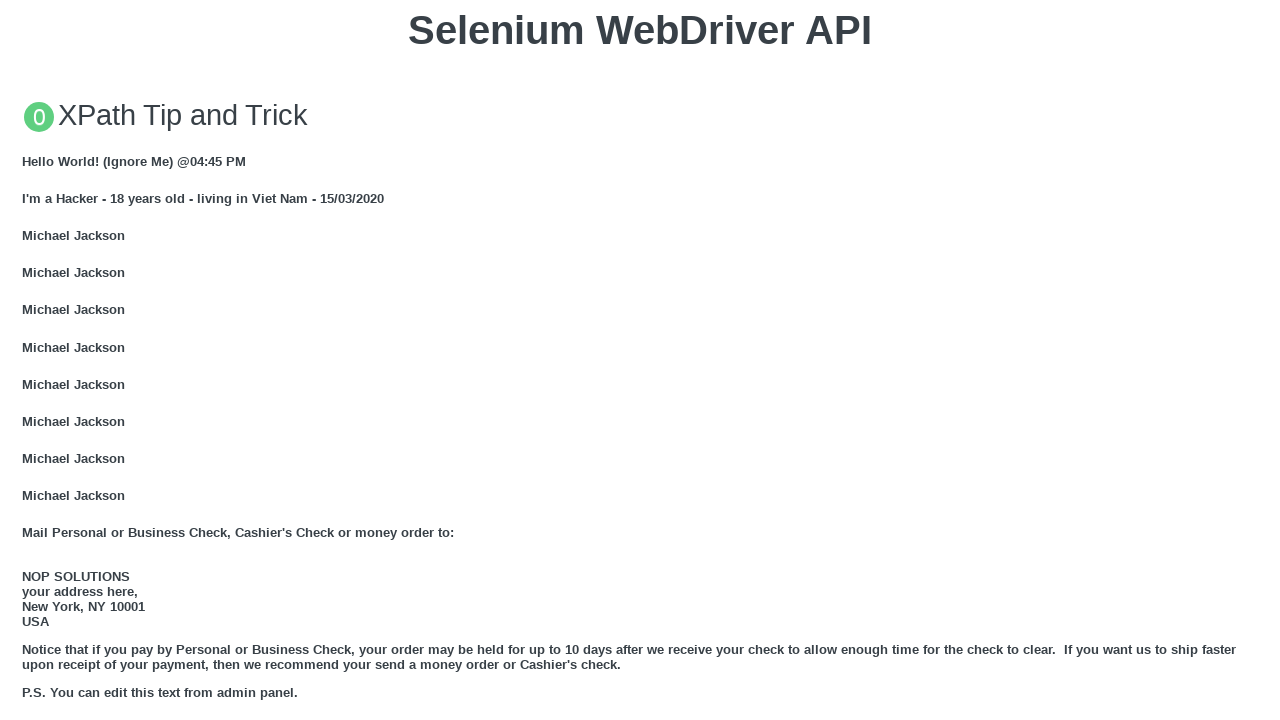

Clicked button to trigger JavaScript confirm dialog at (640, 360) on xpath=//button[text()='Click for JS Confirm']
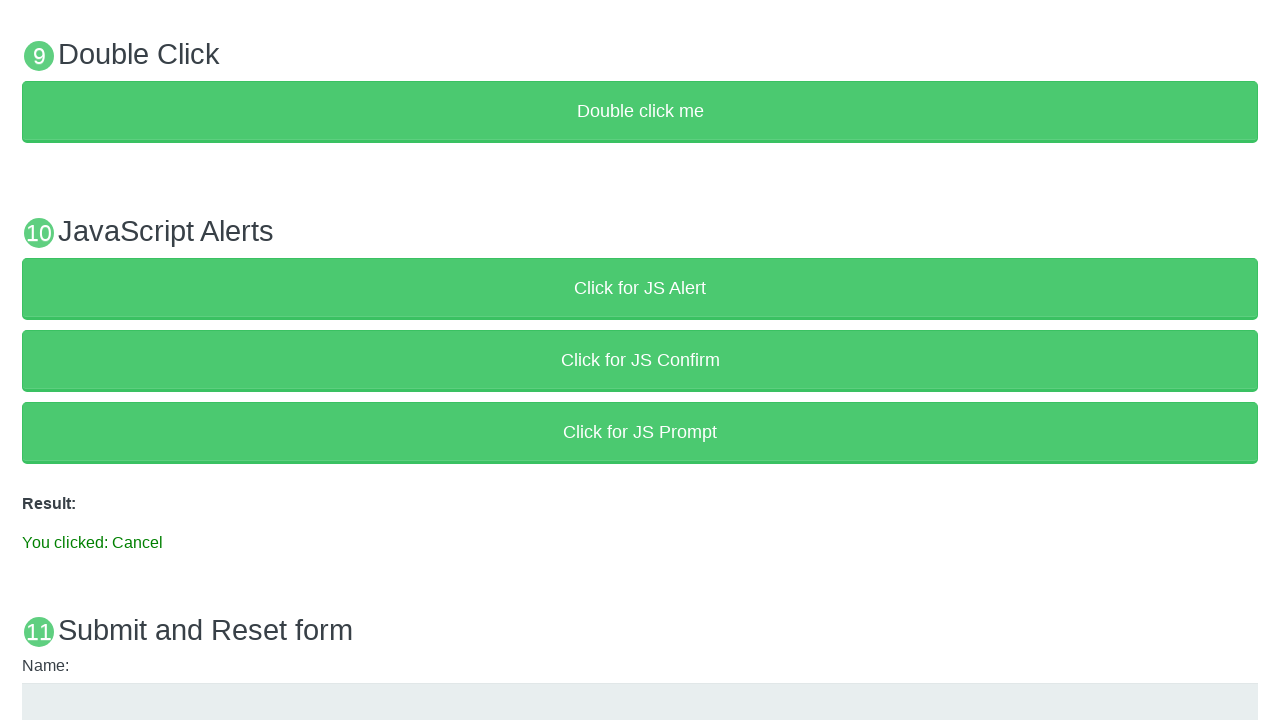

Set up dialog handler to dismiss the confirm dialog
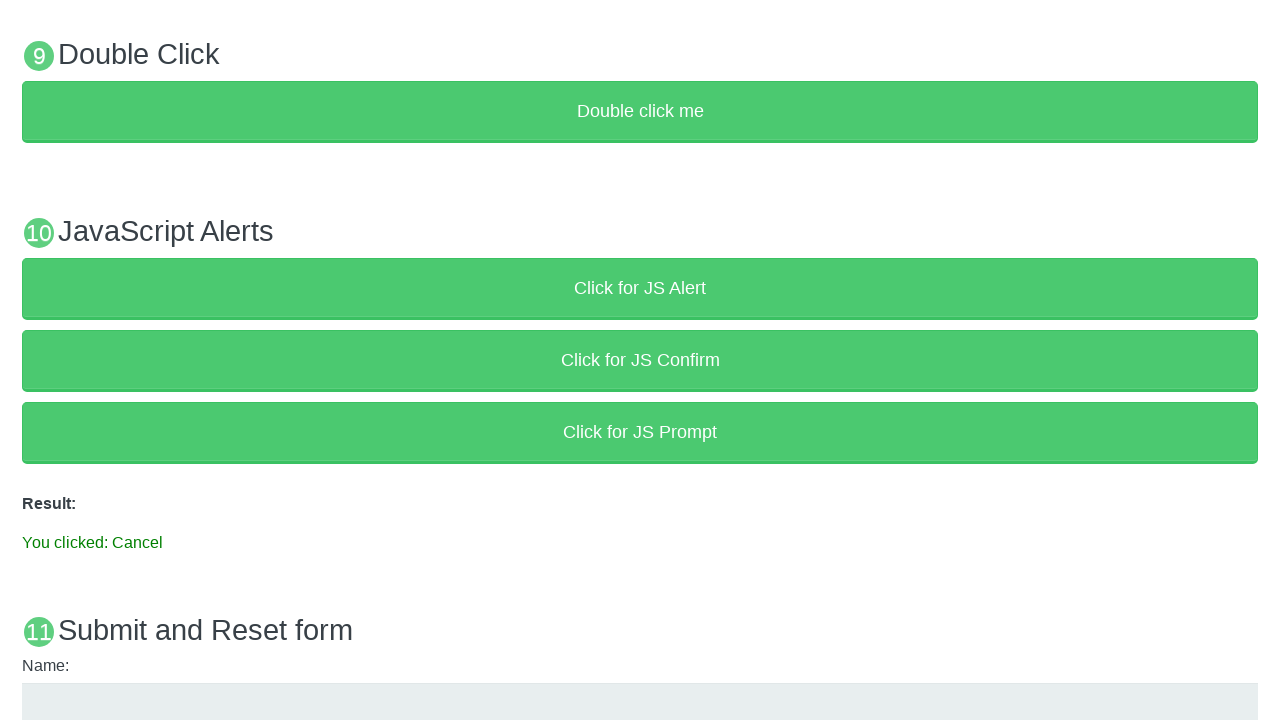

Verified result text shows 'You clicked: Cancel'
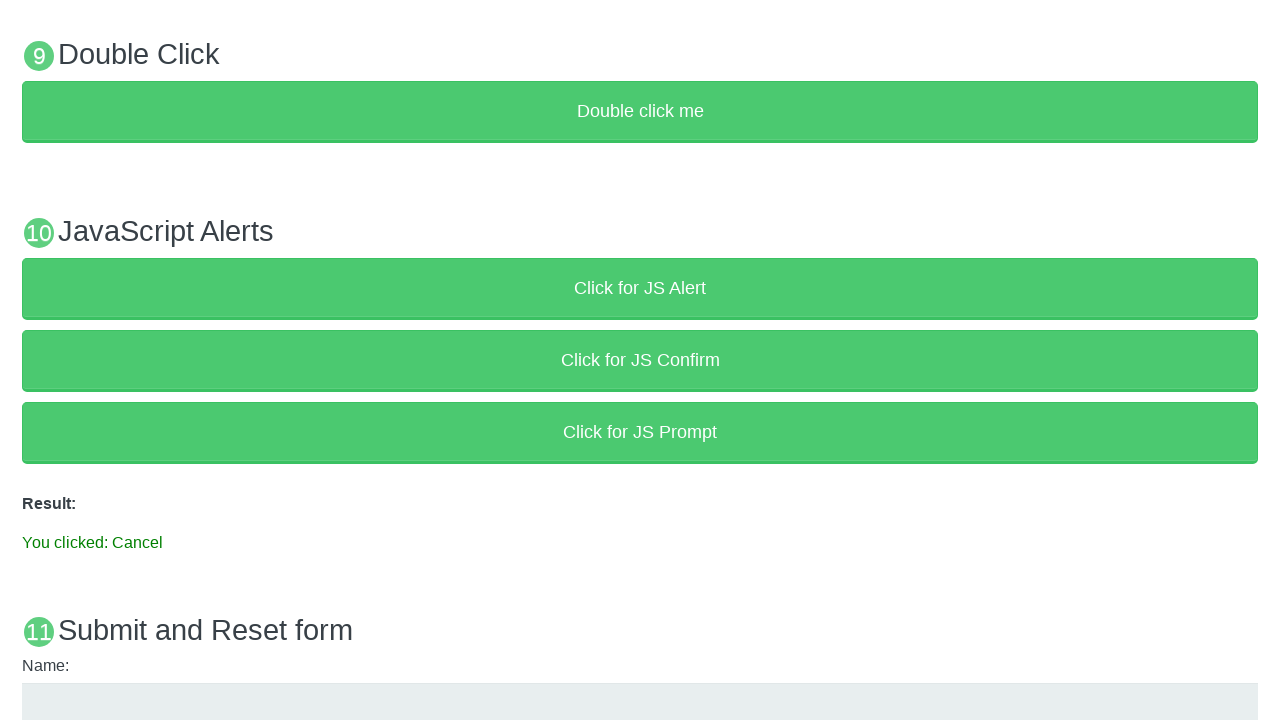

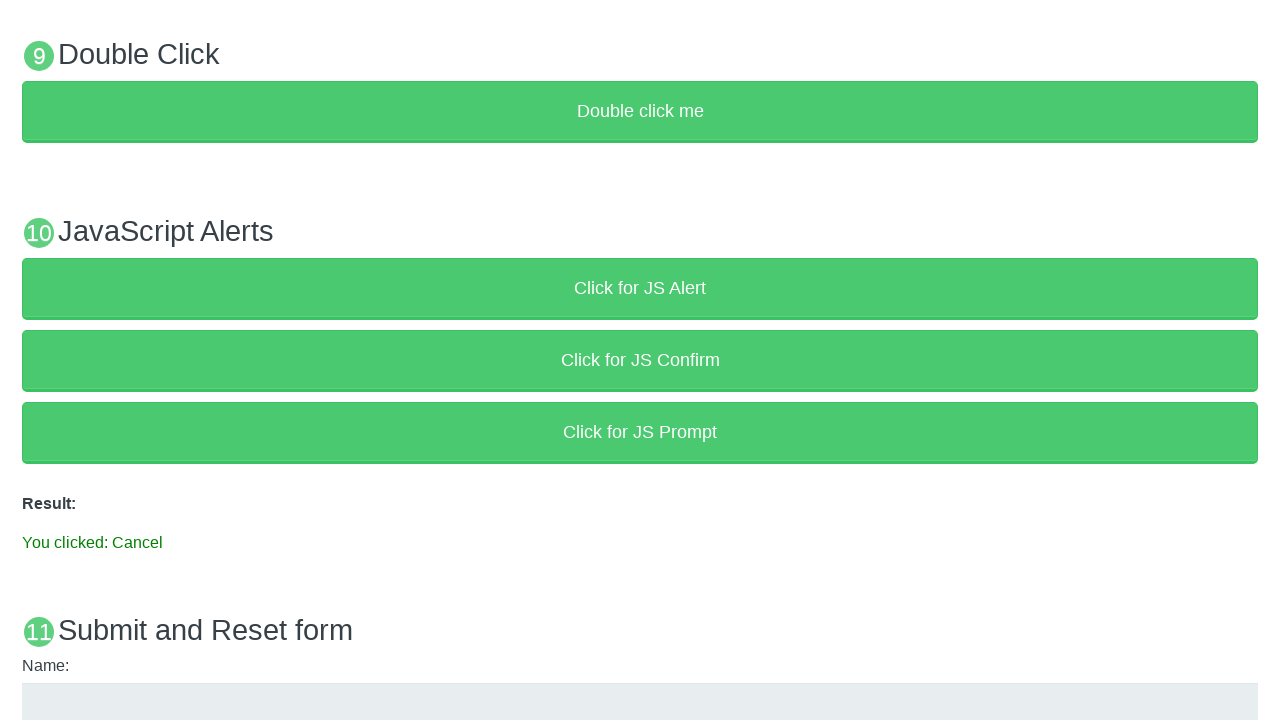